Tests sending text to a prompt alert by clicking a button to trigger the prompt, entering text, and accepting it

Starting URL: https://demoqa.com/alerts

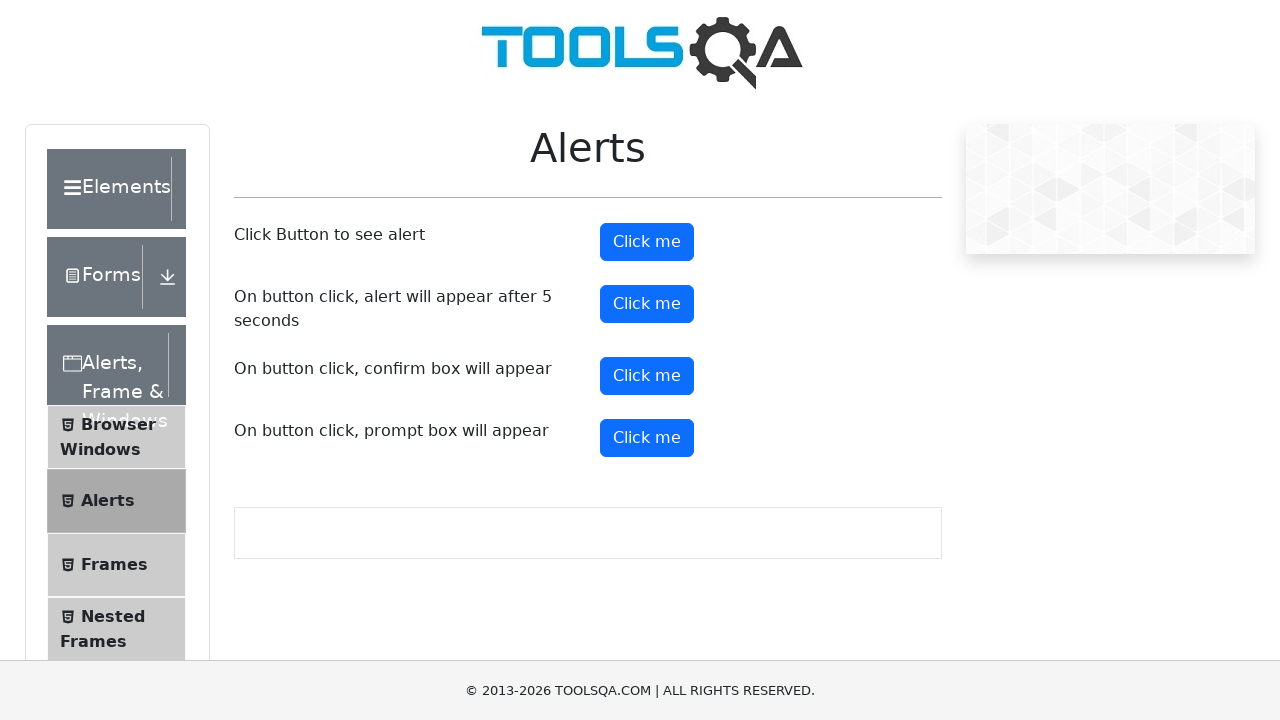

Set up dialog handler to accept prompt with text 'Aigerim'
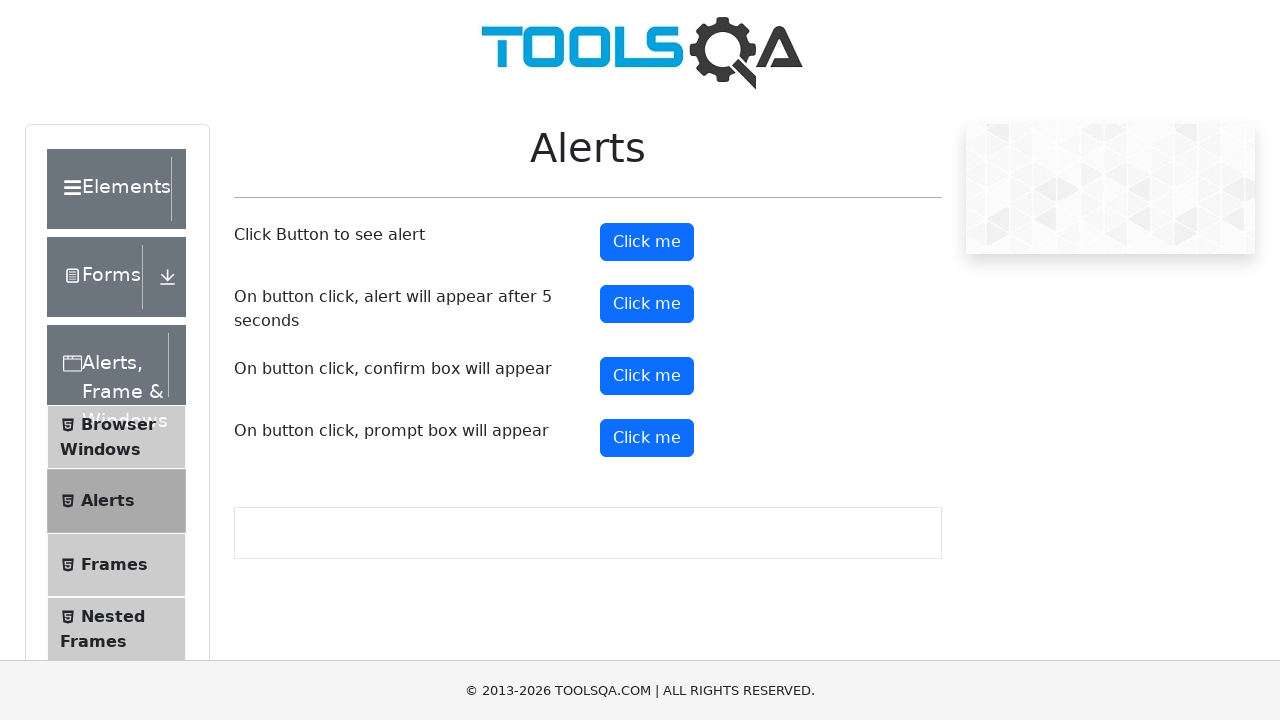

Clicked prompt button to trigger alert at (647, 438) on button#promtButton
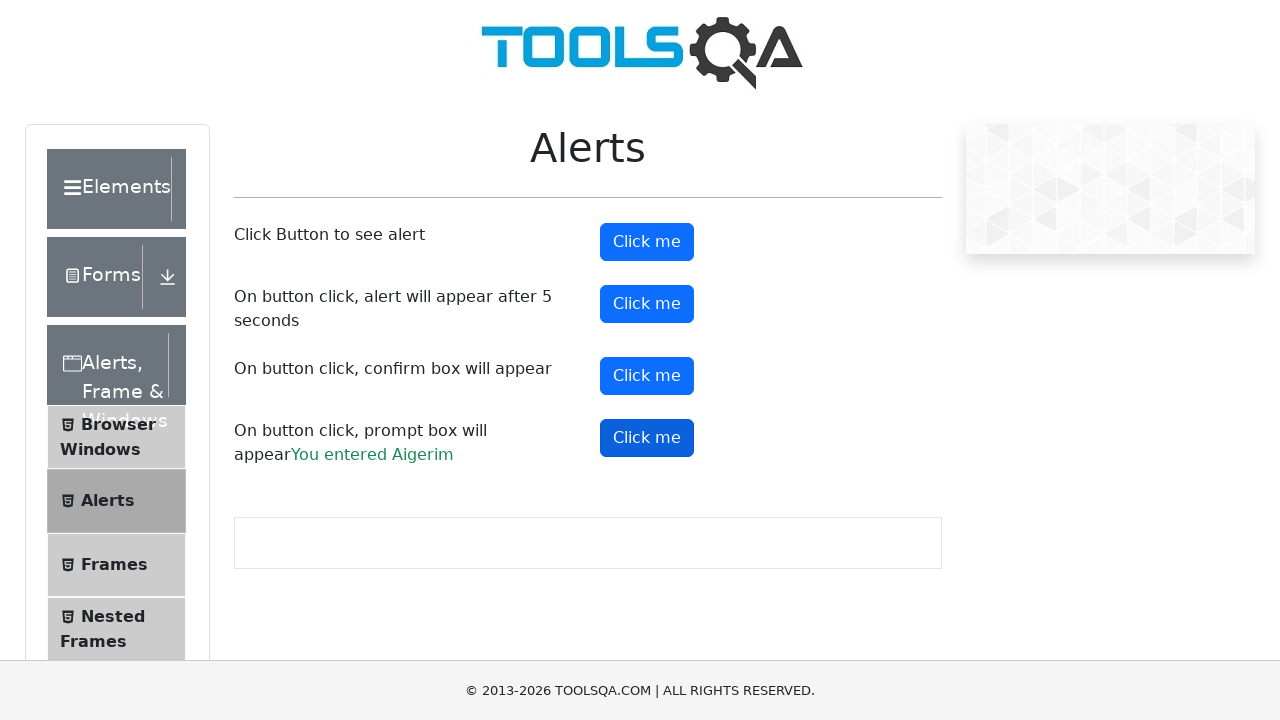

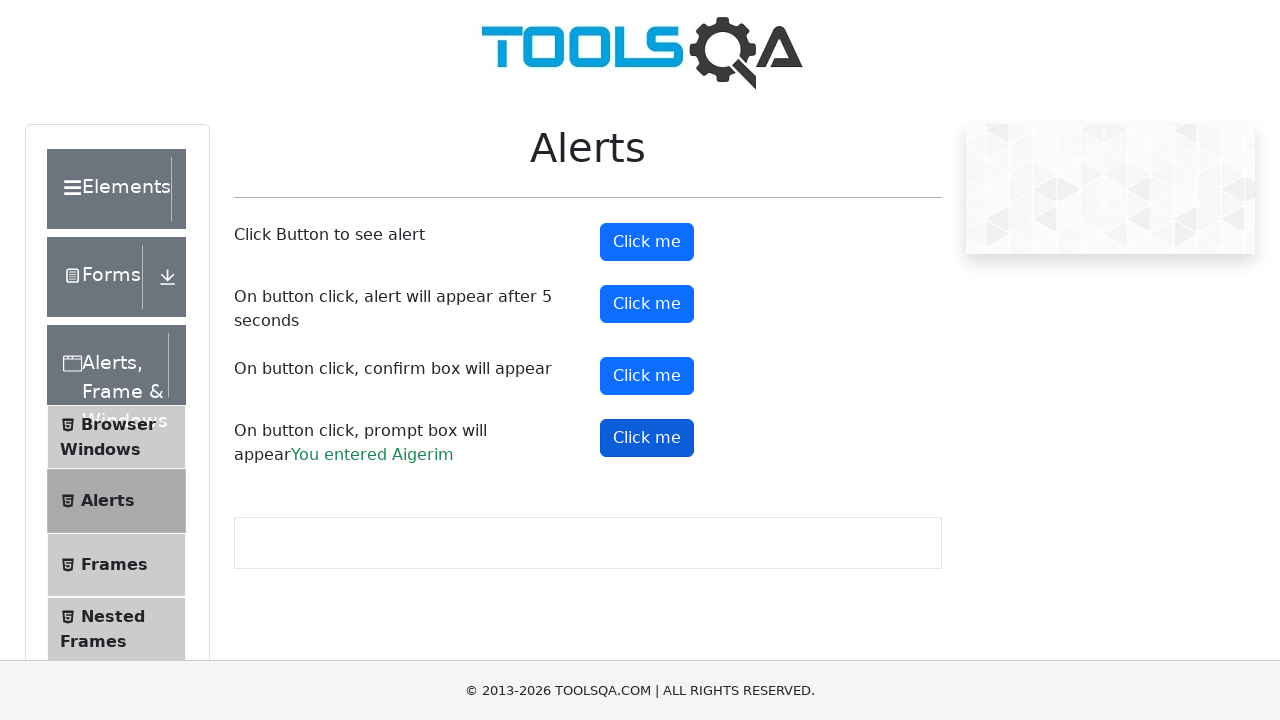